Navigates to a login page, clicks on About Us link, and waits for the About Us page title to appear

Starting URL: https://naveenautomationlabs.com/opencart/index.php?route=account/login

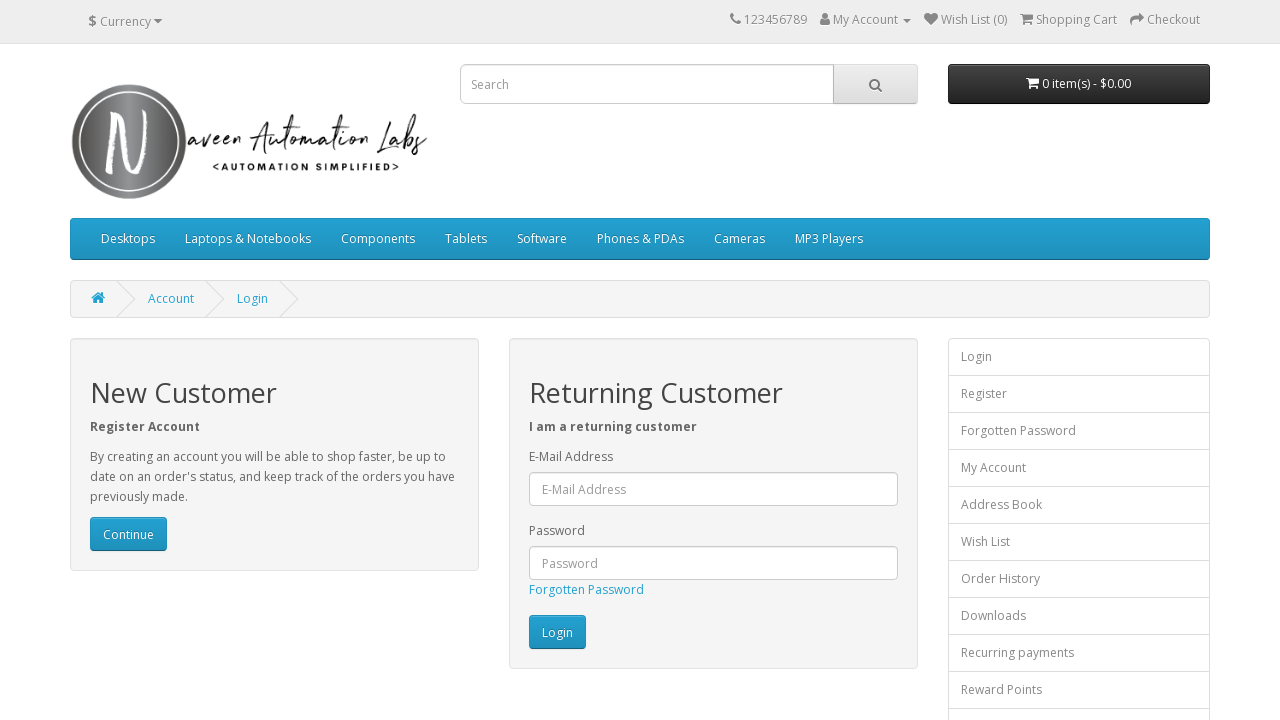

Clicked on About Us link at (96, 548) on a:text('About Us')
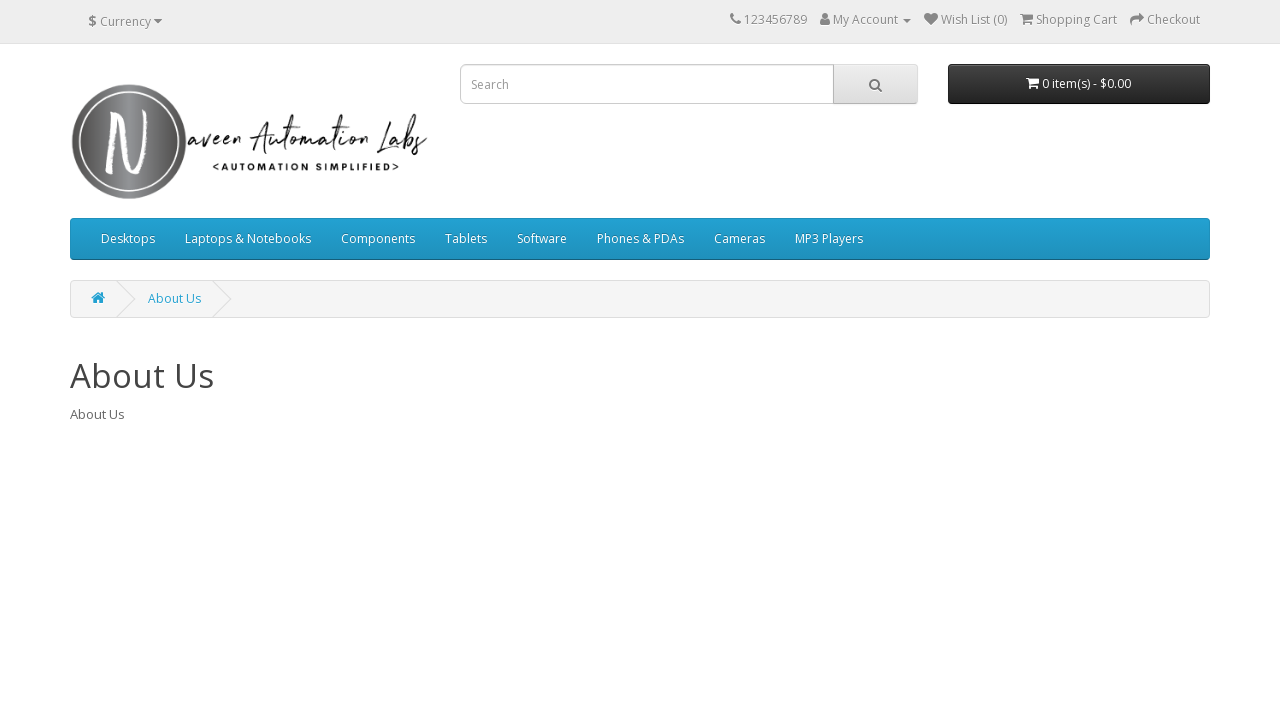

Waited for About Us page to load (domcontentloaded)
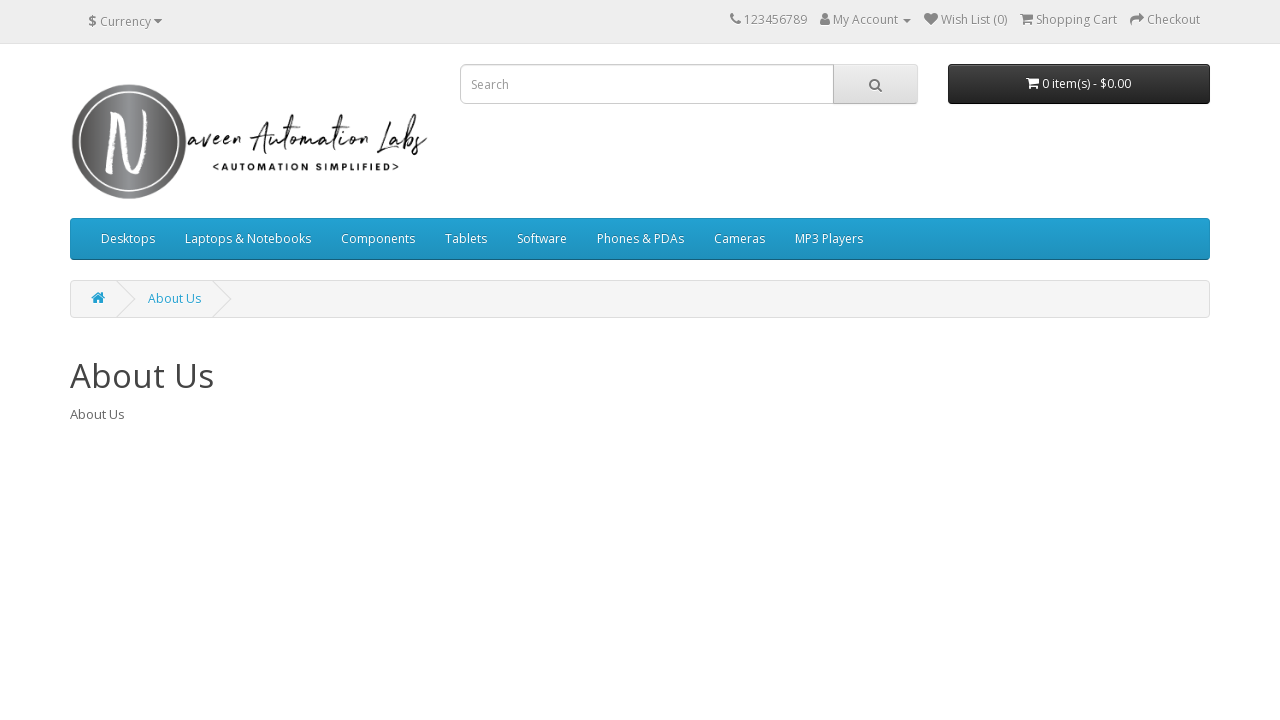

Verified About Us page title appeared: 'About Us'
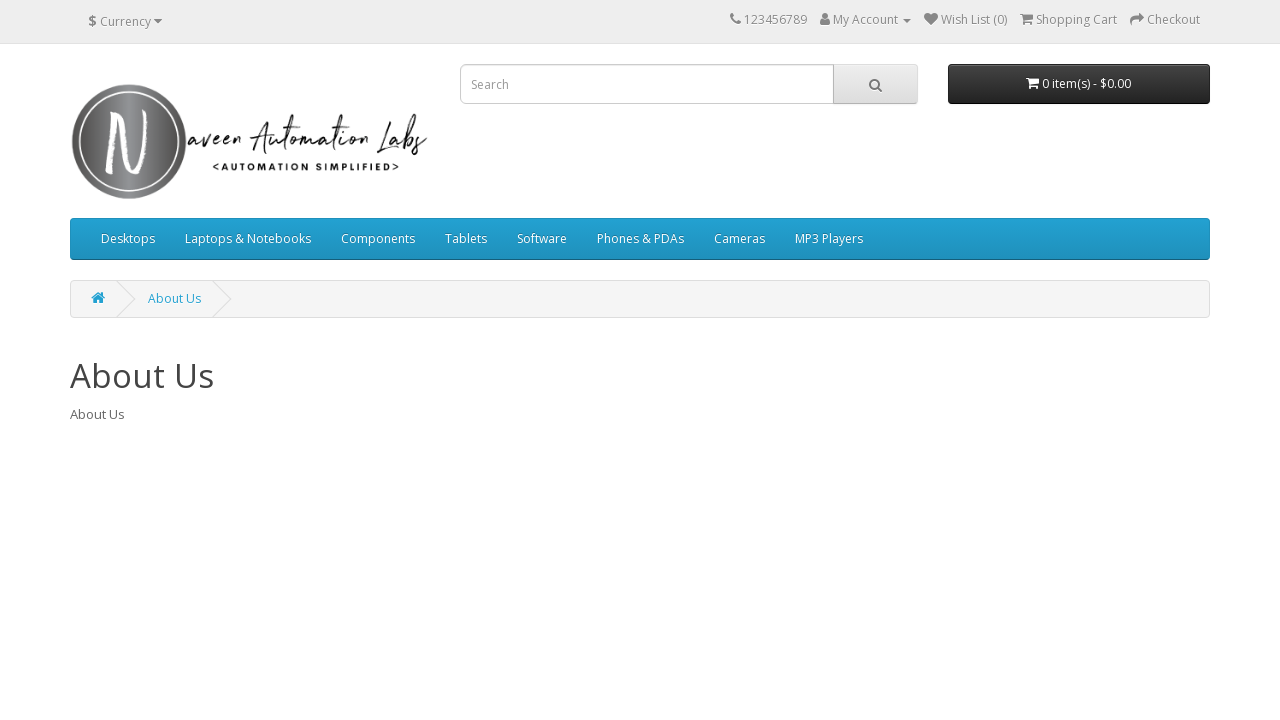

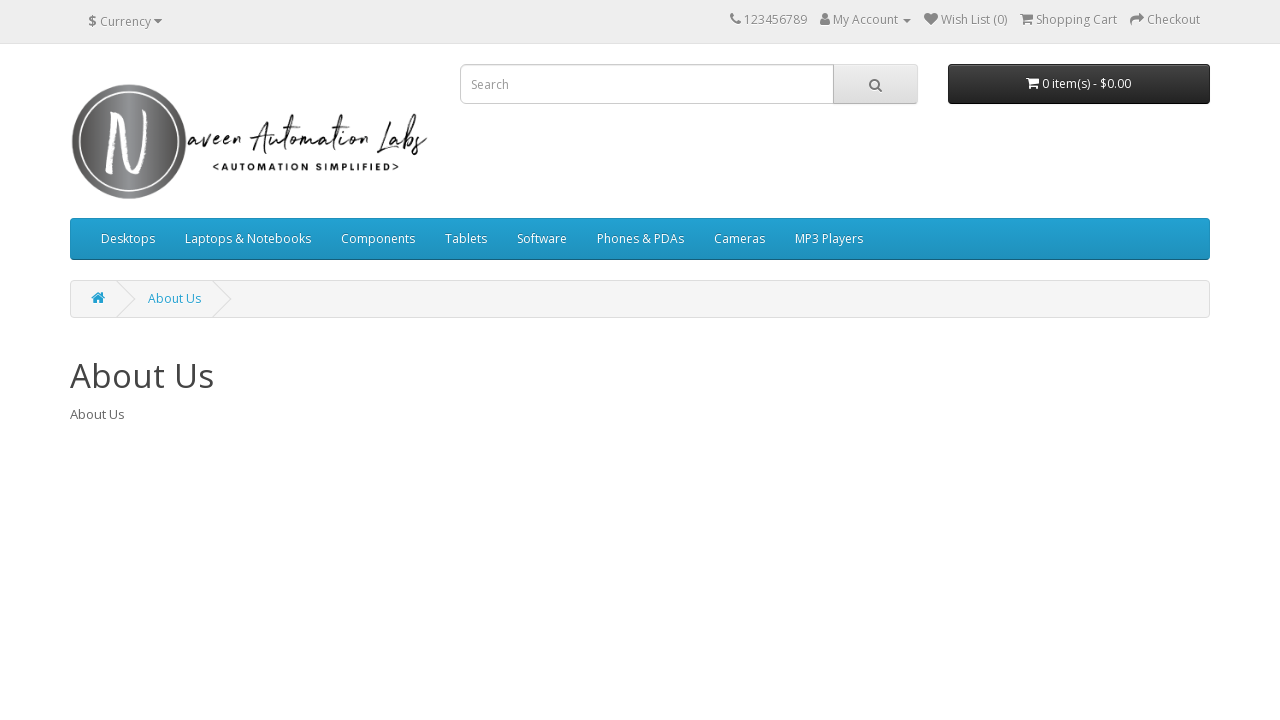